Navigates to the Brazilian Central Bank website and verifies that currency exchange rate information (Dollar and Euro buy/sell rates) is displayed on the page

Starting URL: https://www.bcb.gov.br/

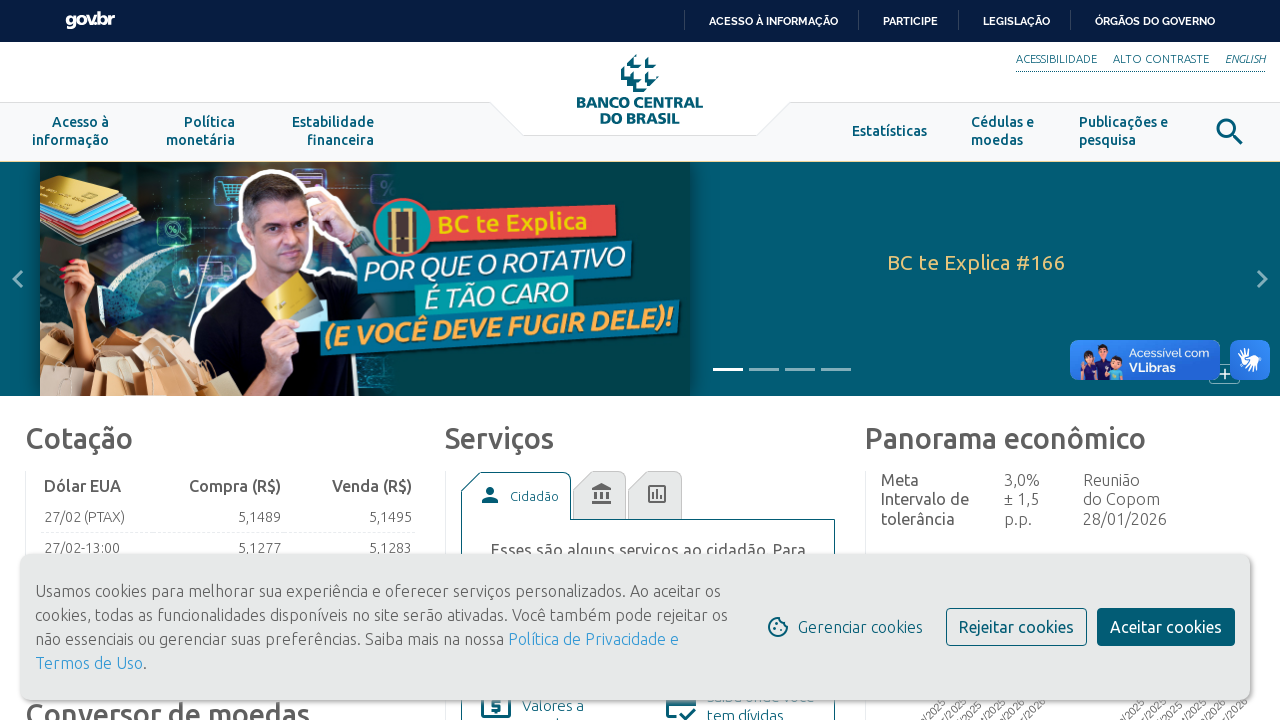

Waited for Dollar buy rate element to load
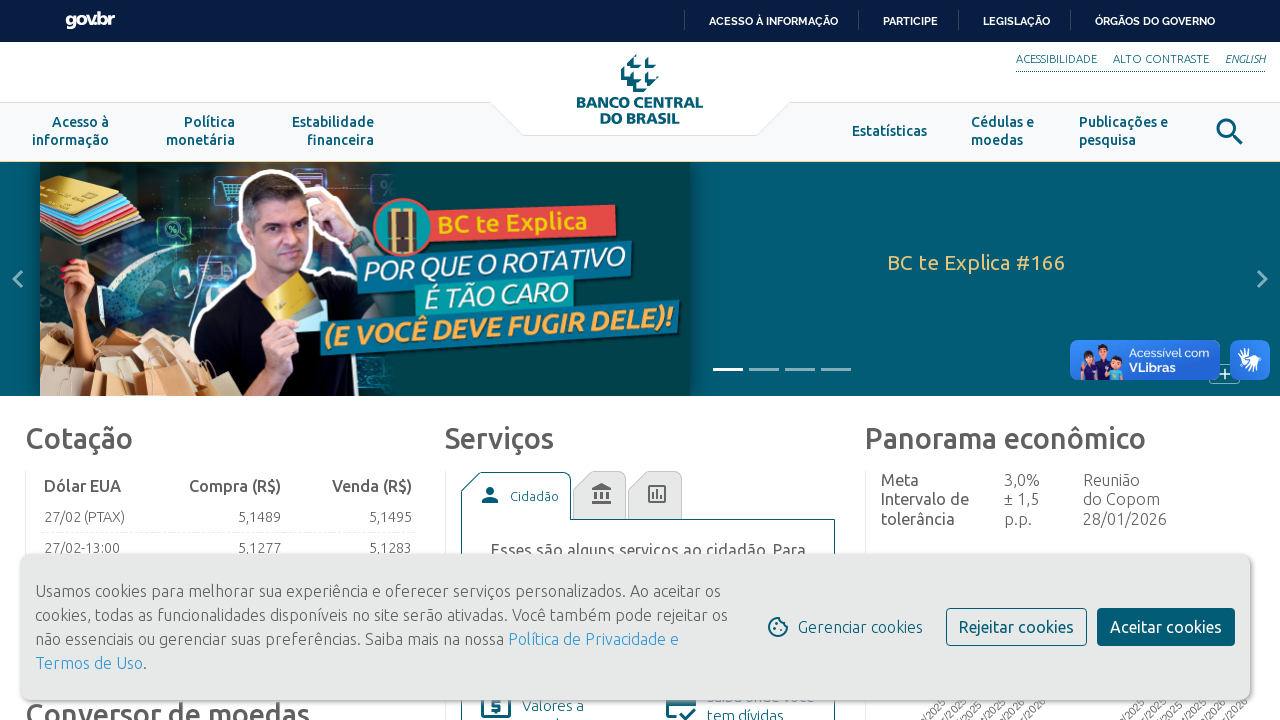

Waited for Dollar sell rate element to load
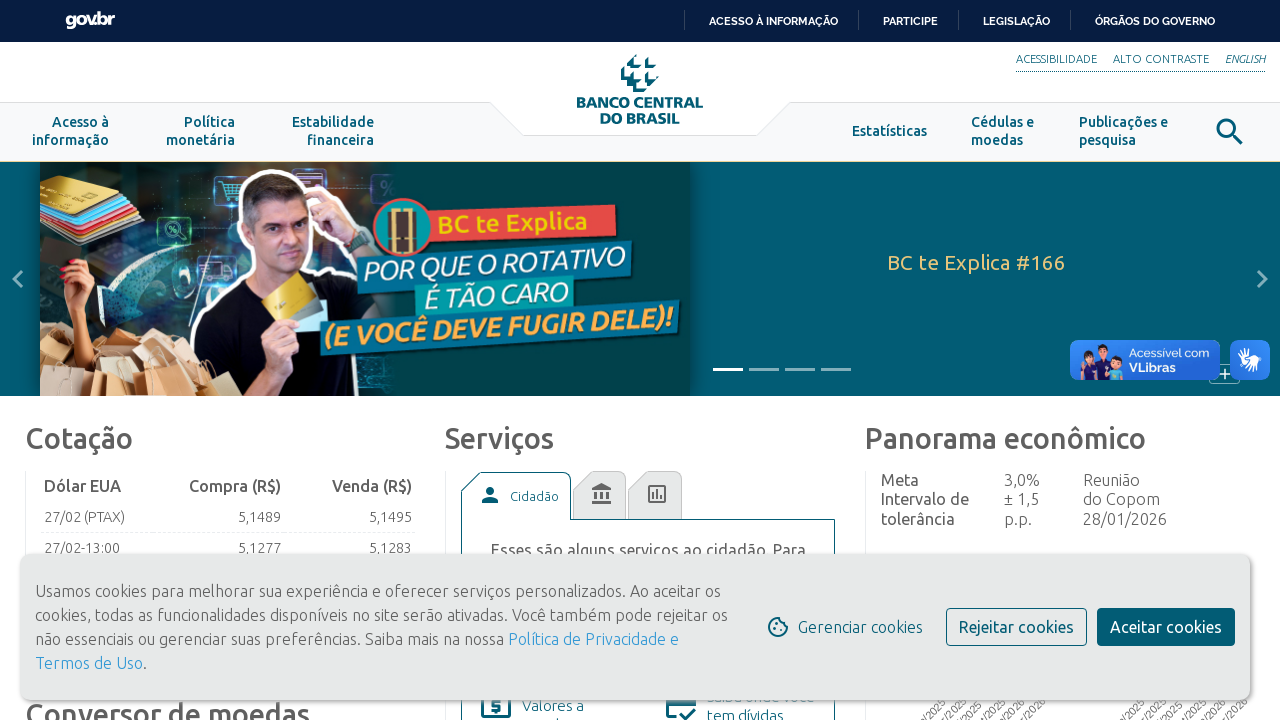

Waited for Euro buy rate element to load
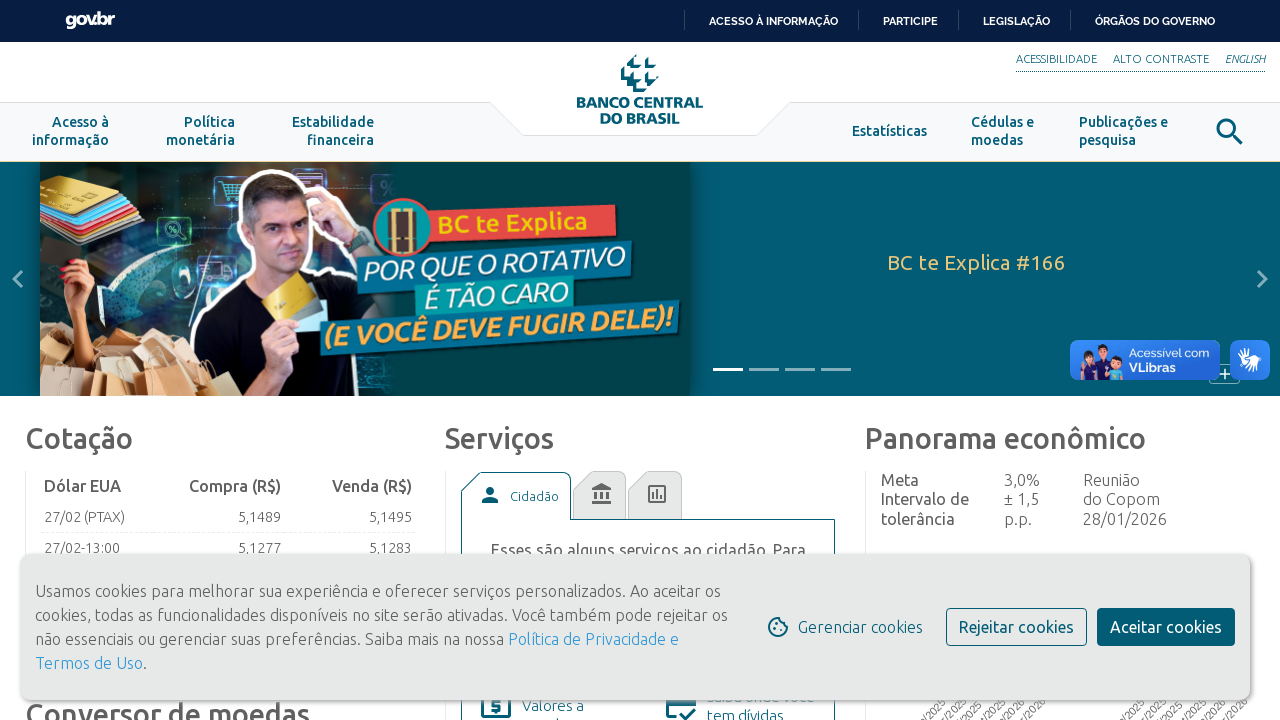

Waited for Euro sell rate element to load
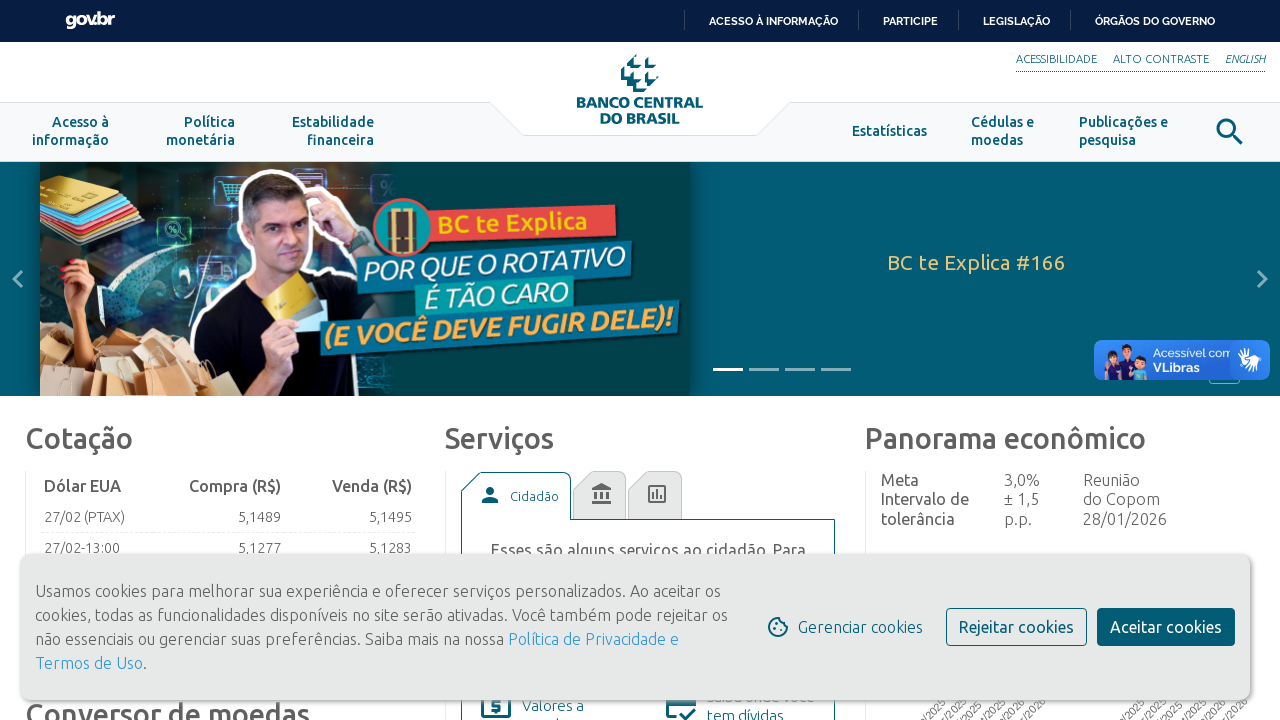

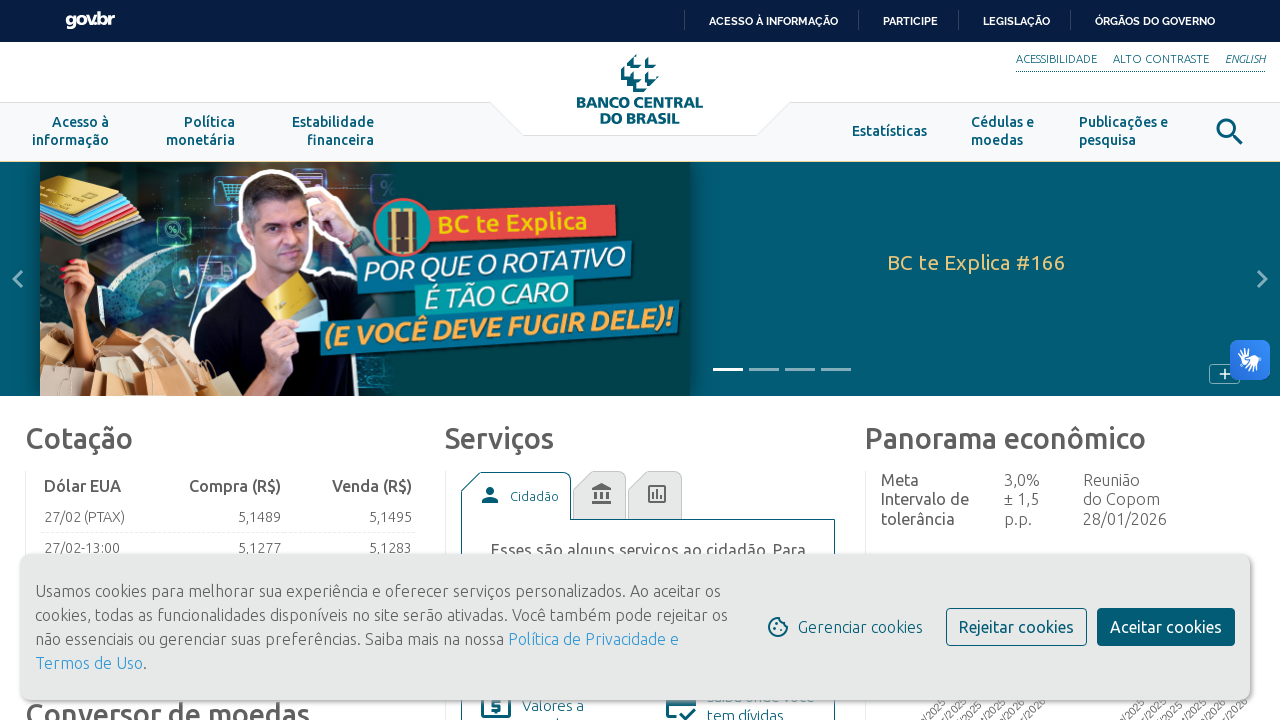